Tests a simple JavaScript alert by clicking a button that triggers an alert and then accepting it

Starting URL: https://testpages.herokuapp.com/styled/alerts/alert-test.html

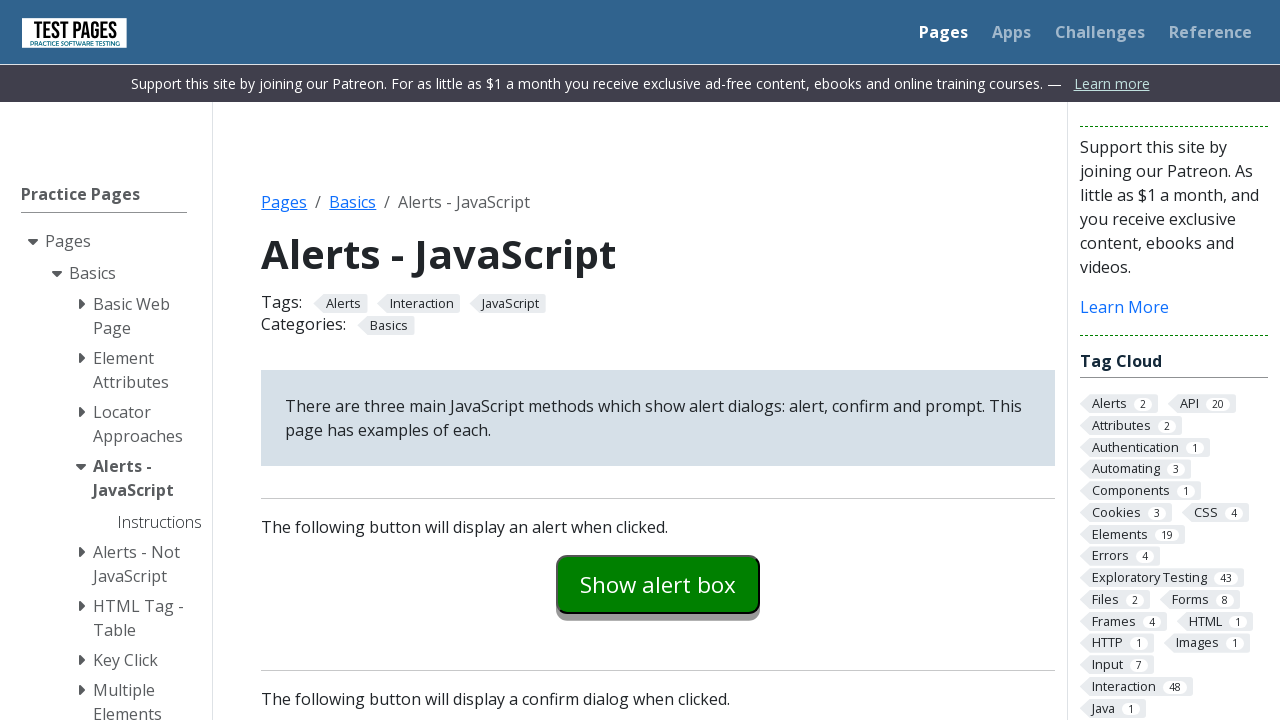

Navigated to alert test page
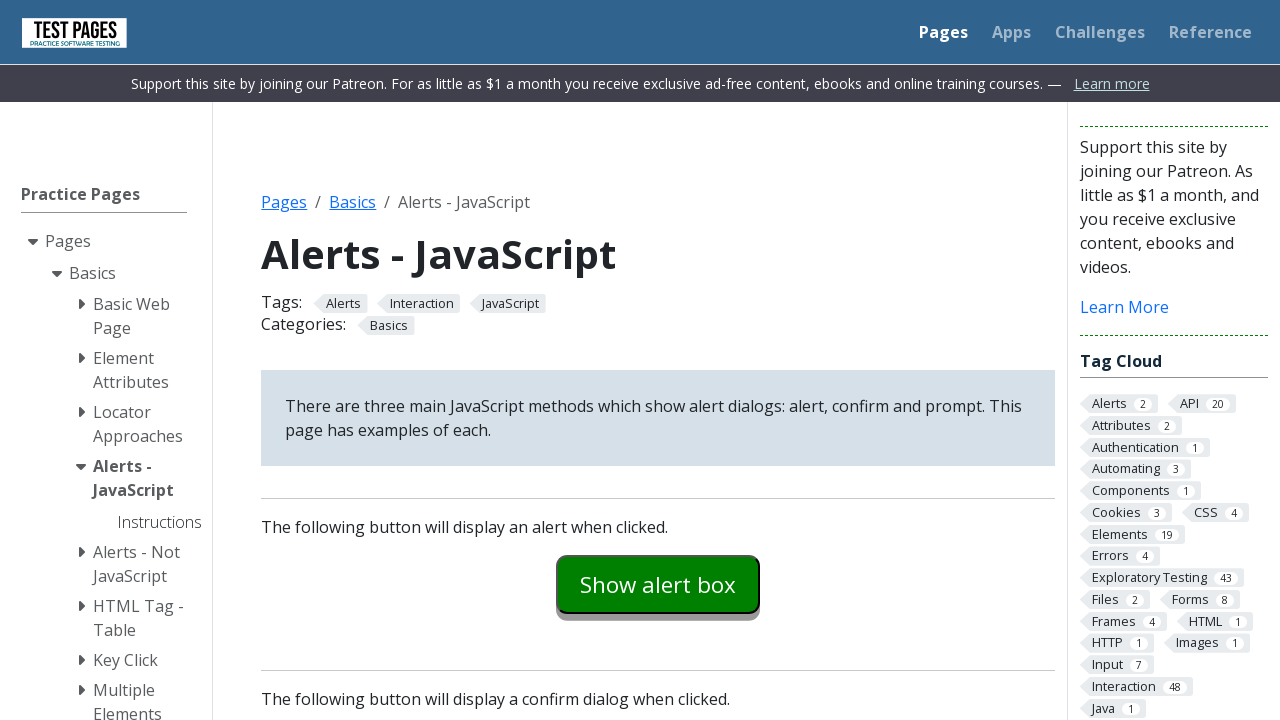

Clicked button to trigger JavaScript alert at (658, 584) on #alertexamples
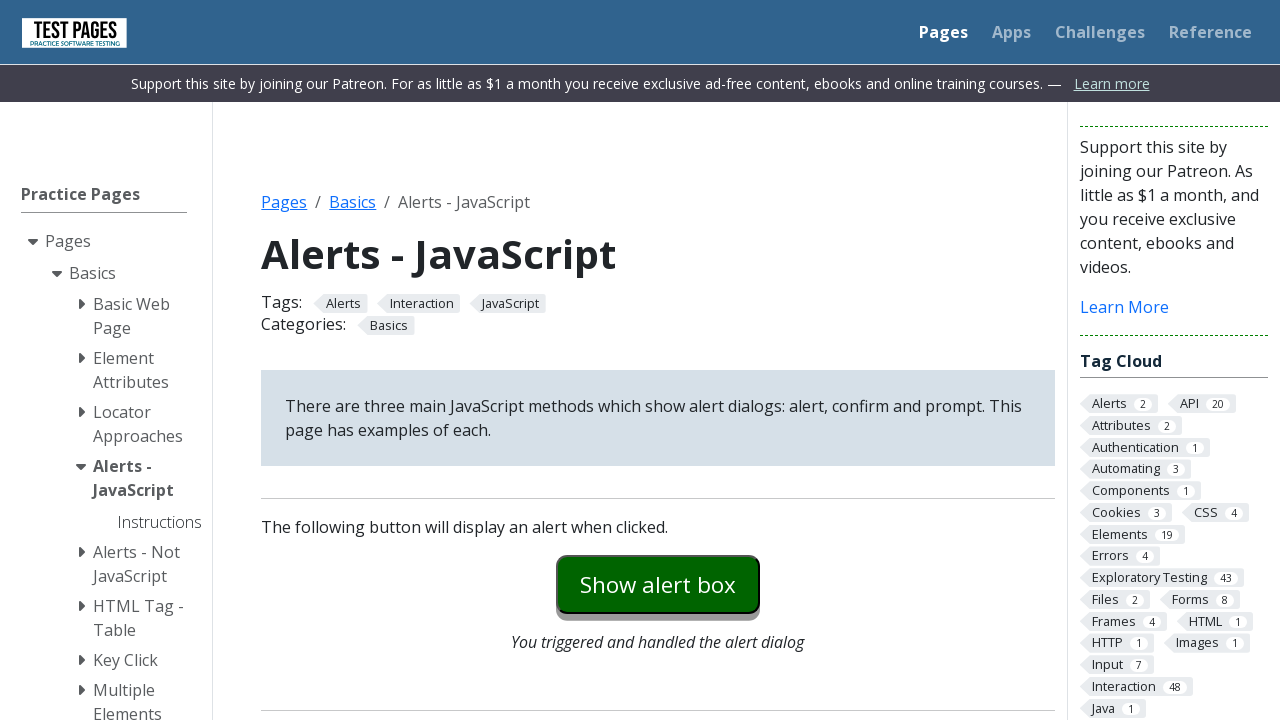

Set up alert dialog handler to accept alerts
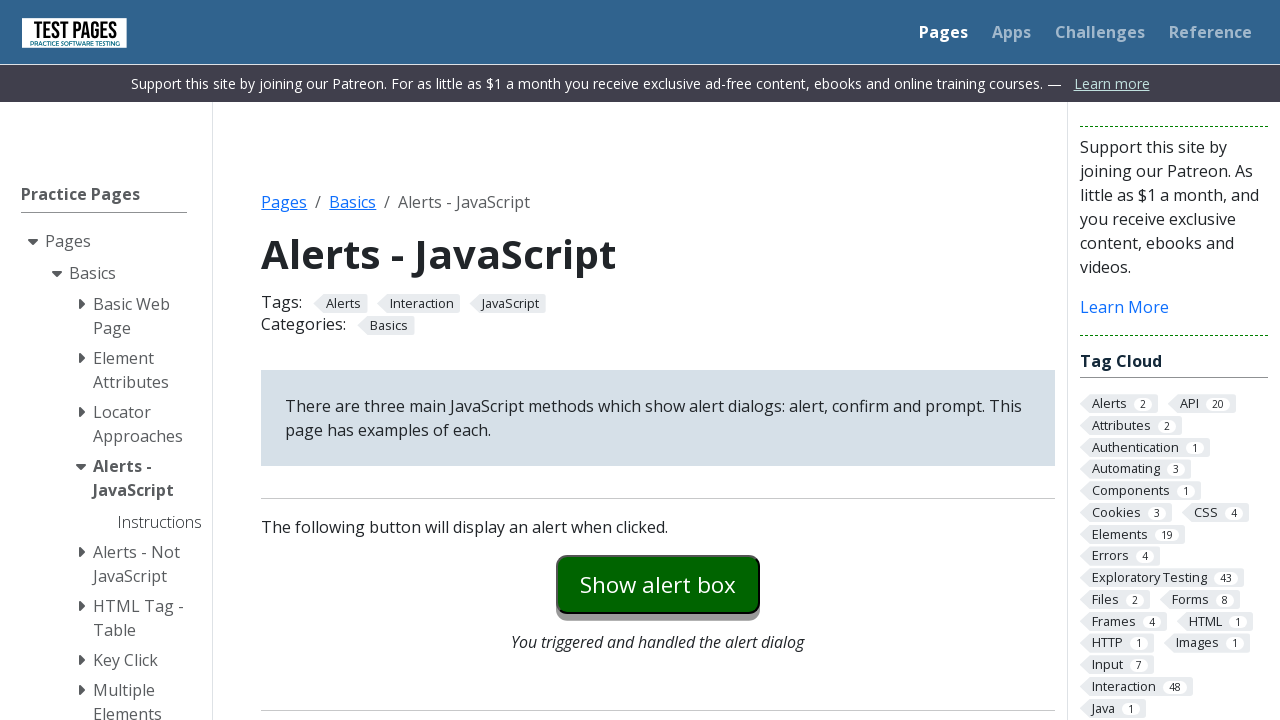

Waited for alert to be fully processed
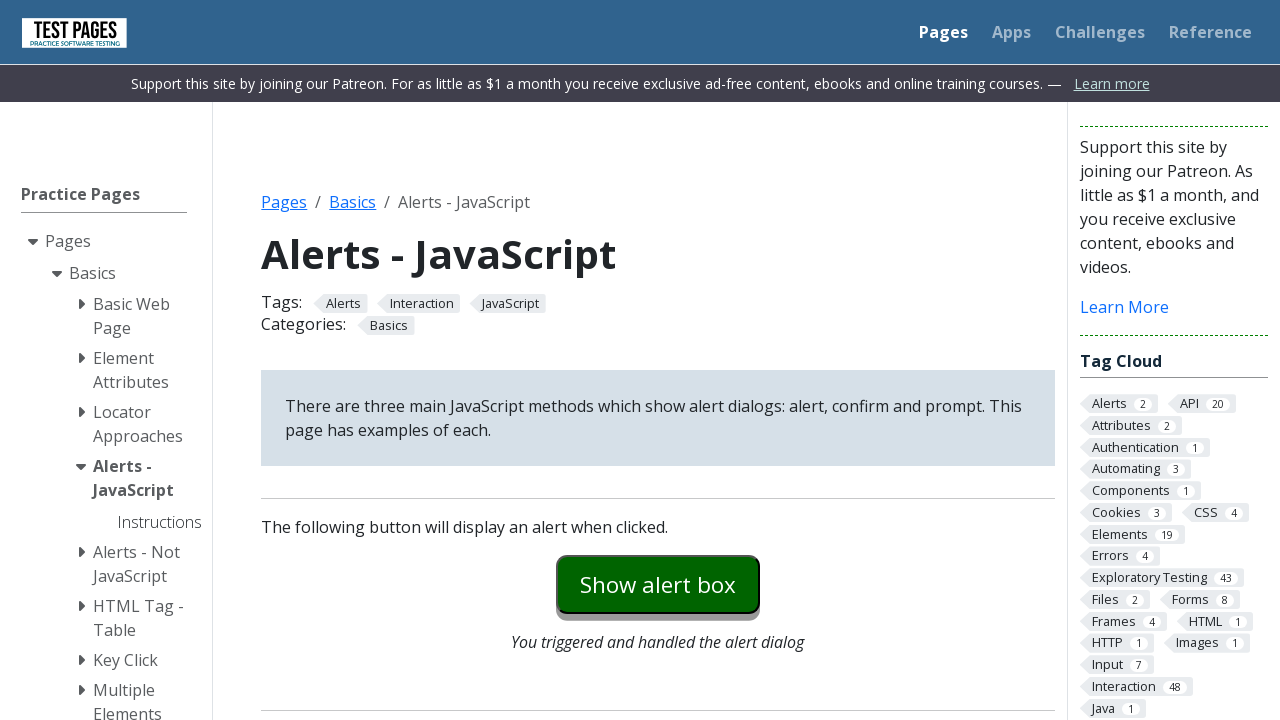

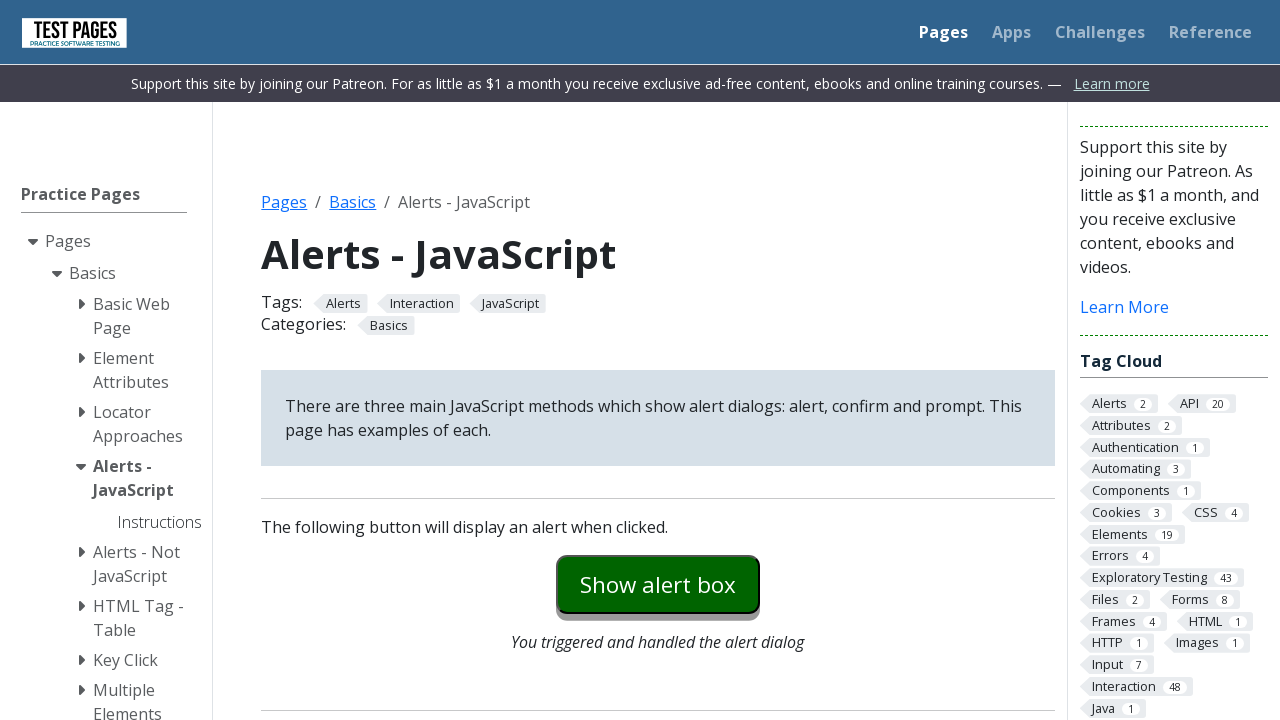